Tests various types of JavaScript alert dialogs including simple alerts, confirm dialogs with OK/Cancel, and prompt dialogs with text input

Starting URL: http://demo.automationtesting.in/Alerts.html

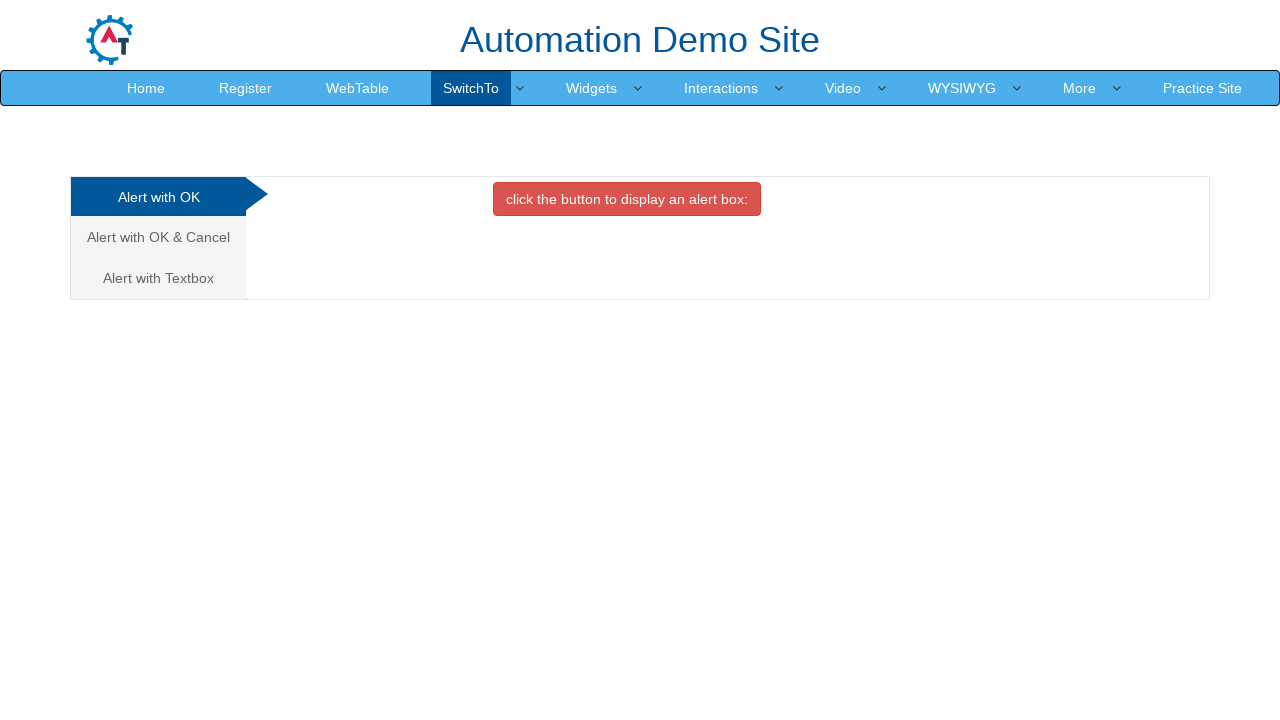

Clicked button to display simple alert box at (627, 199) on xpath=//button[normalize-space(text())='click the button to display an alert box
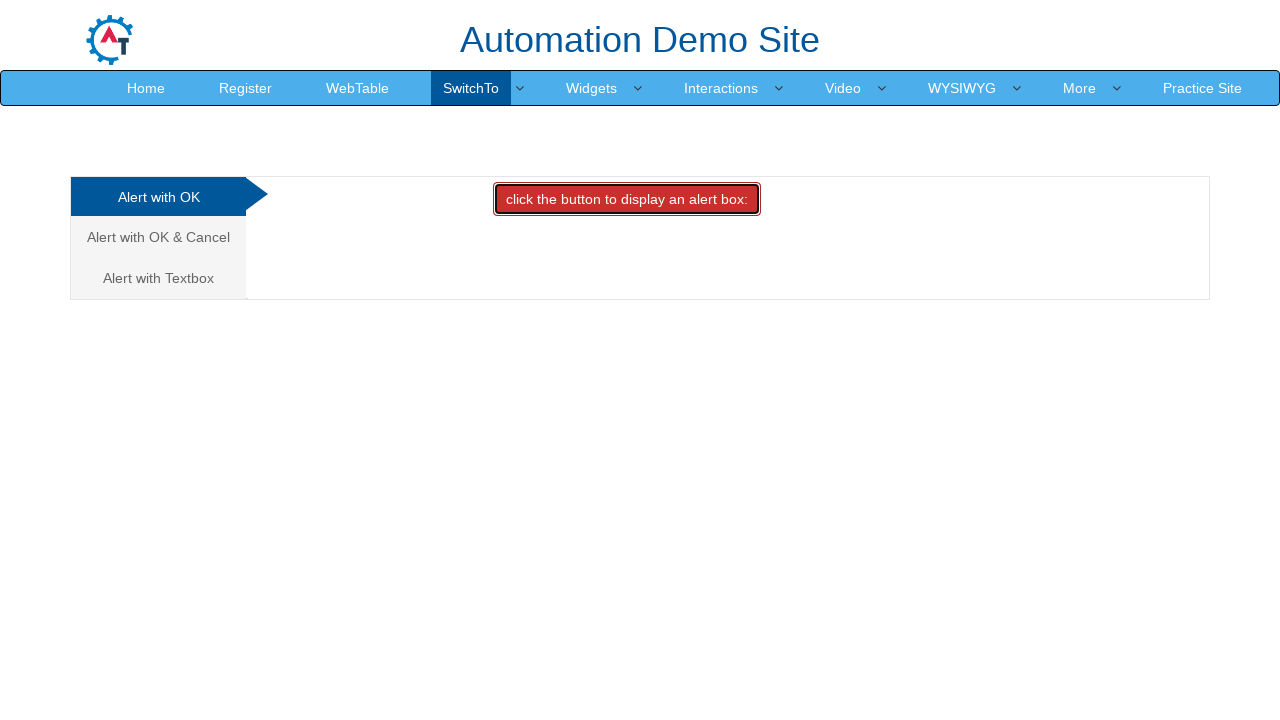

Accepted simple alert dialog
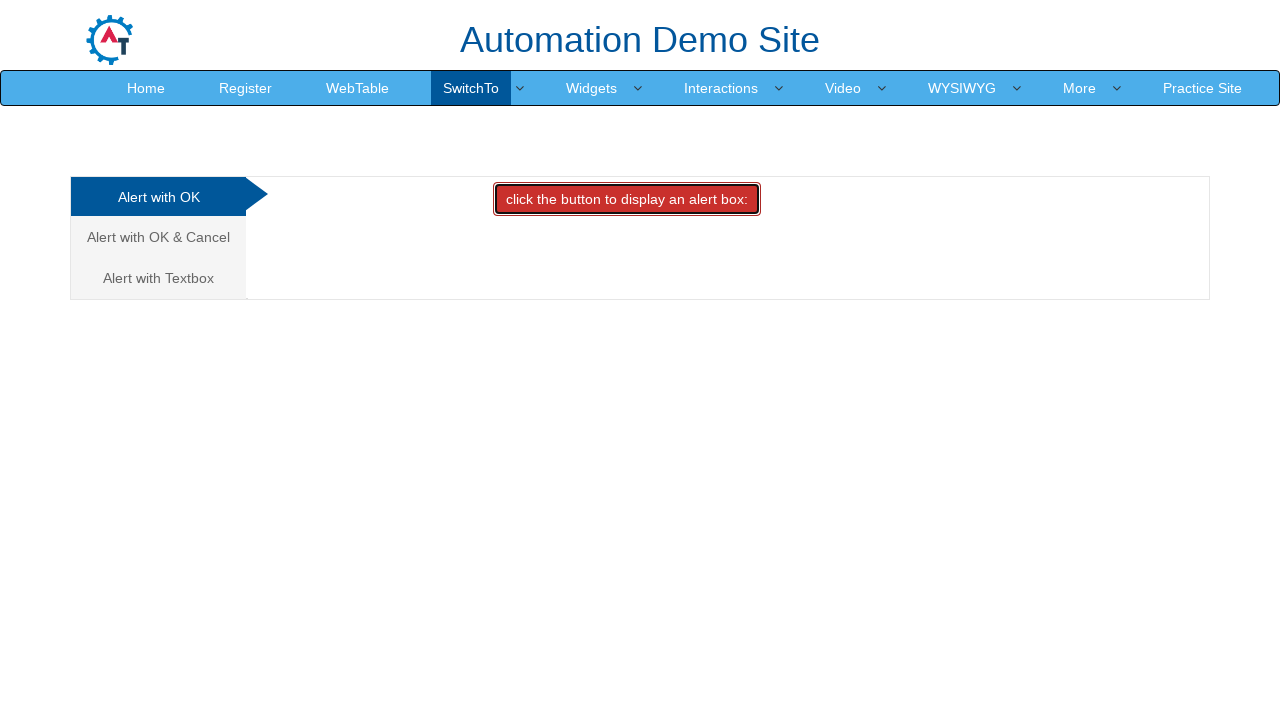

Navigated to Alert with OK & Cancel section at (158, 237) on xpath=//a[text()='Alert with OK & Cancel ']
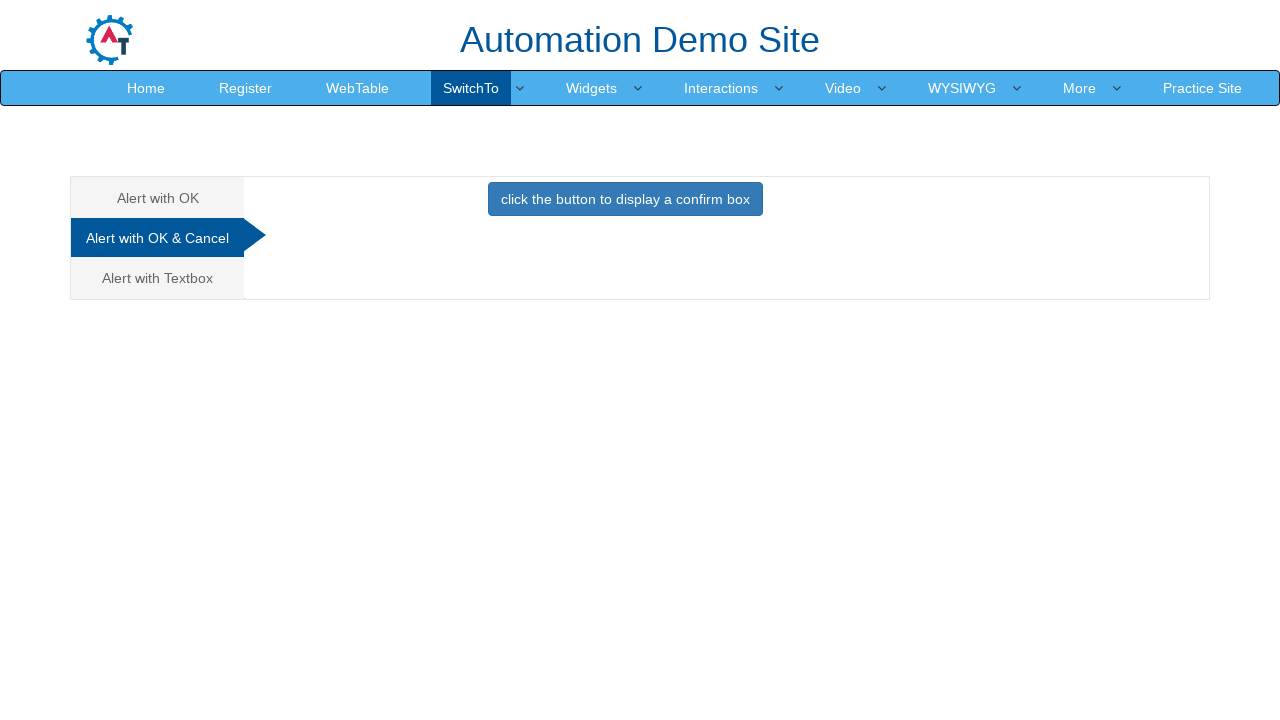

Clicked button to display confirm box at (625, 199) on xpath=//button[text()='click the button to display a confirm box ']
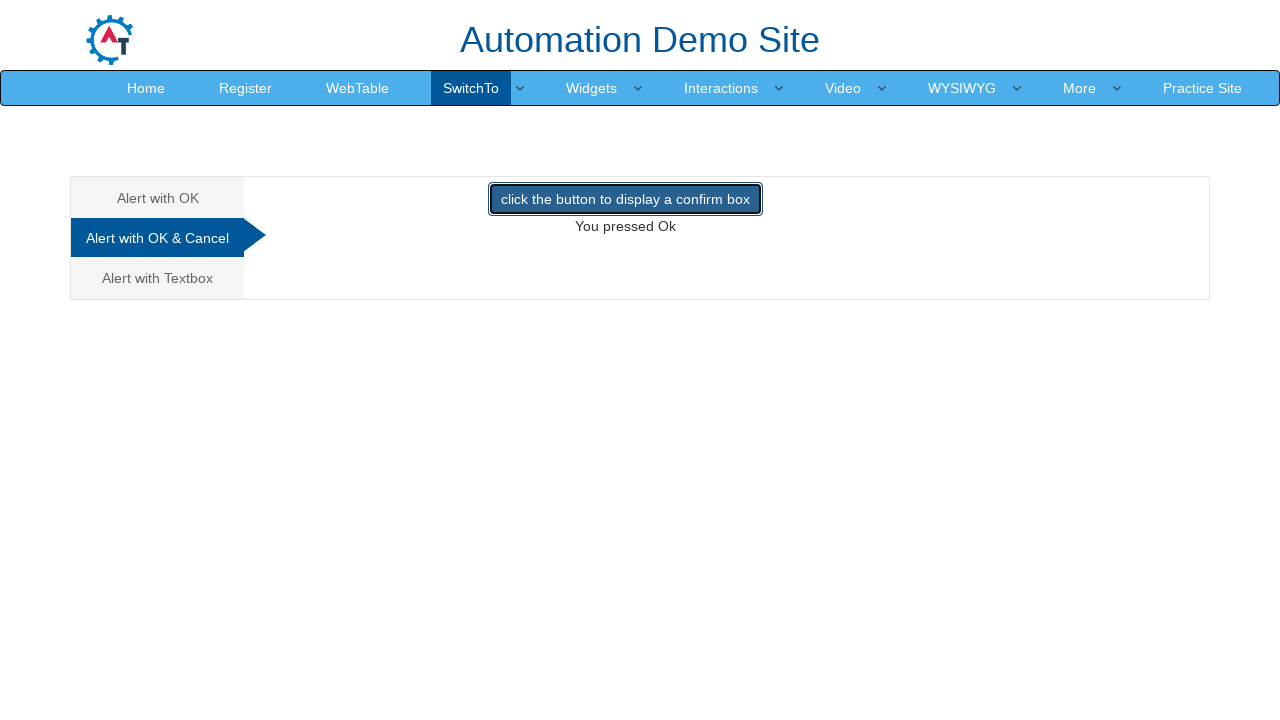

Dismissed confirm dialog by clicking Cancel
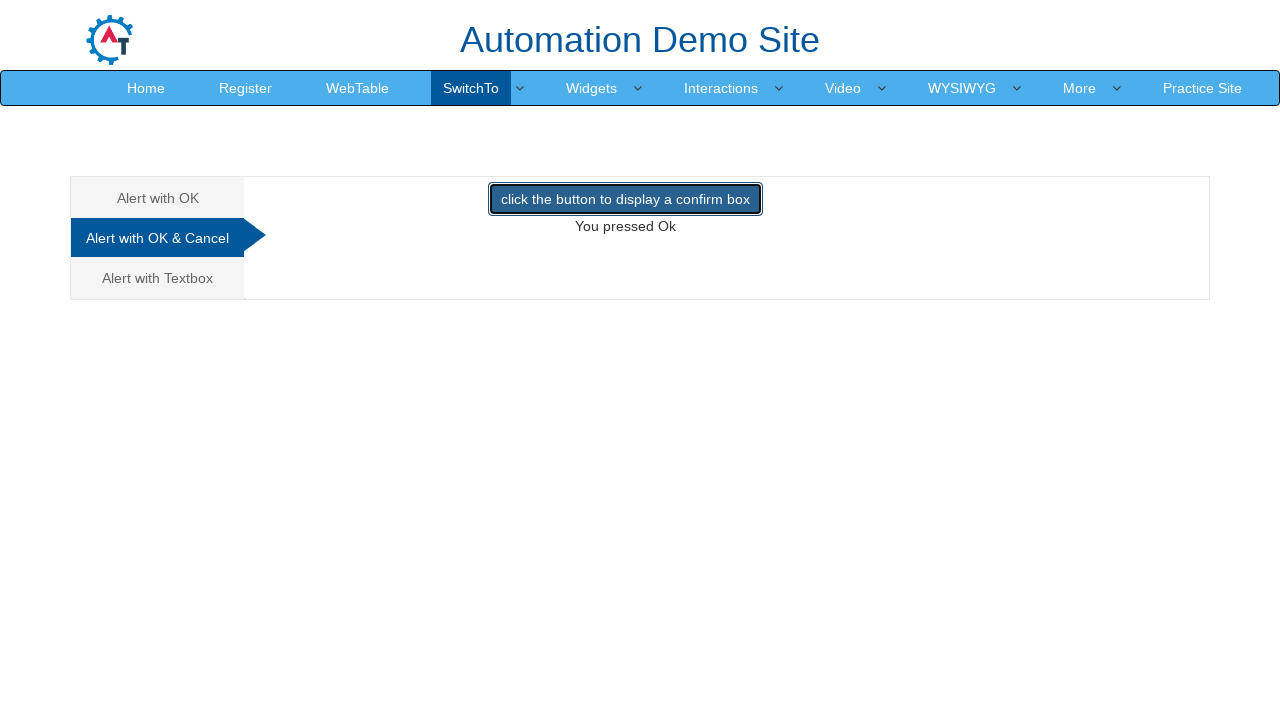

Navigated to Alert with OK & Cancel section again at (158, 238) on xpath=//a[text()='Alert with OK & Cancel ']
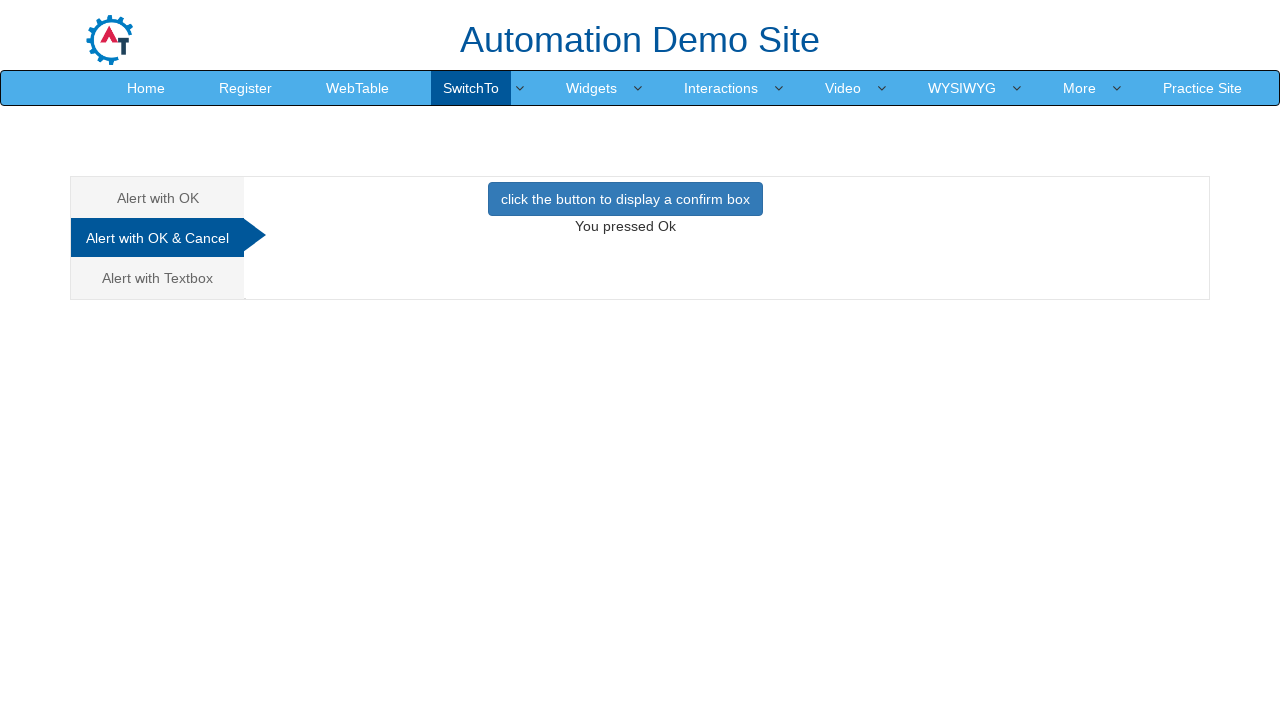

Clicked button to display confirm box again at (625, 199) on xpath=//button[text()='click the button to display a confirm box ']
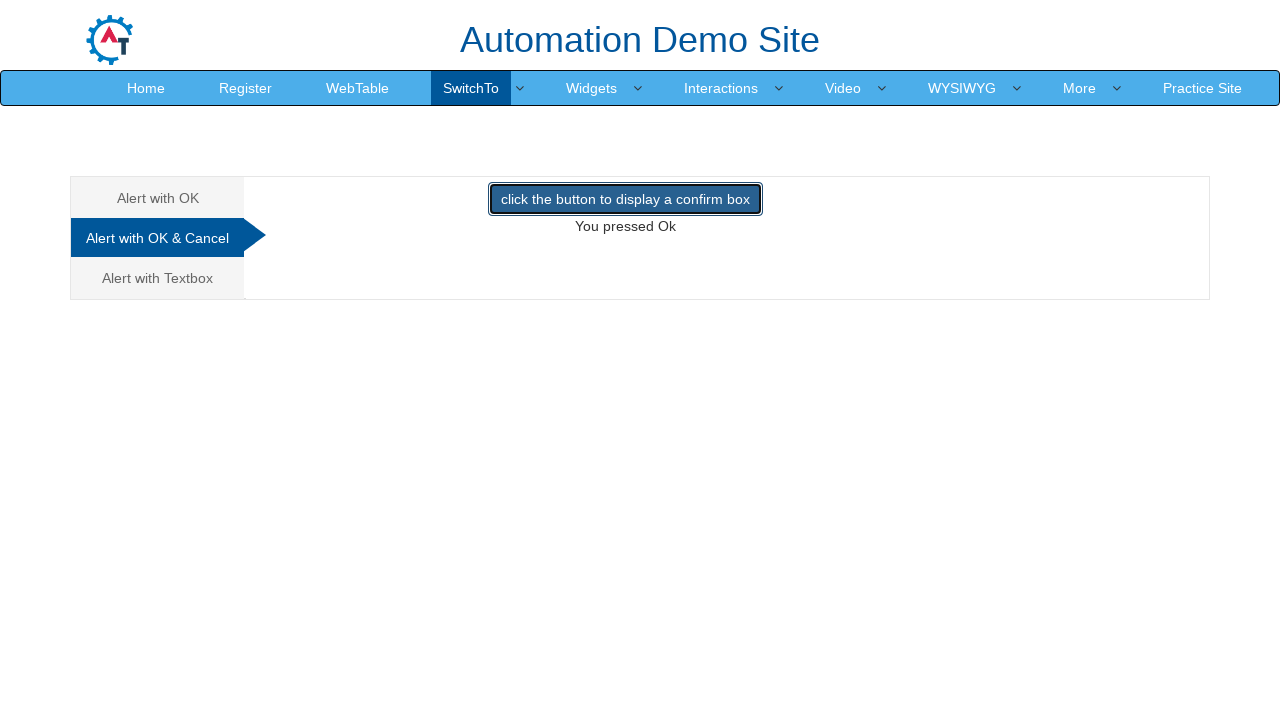

Accepted confirm dialog by clicking OK
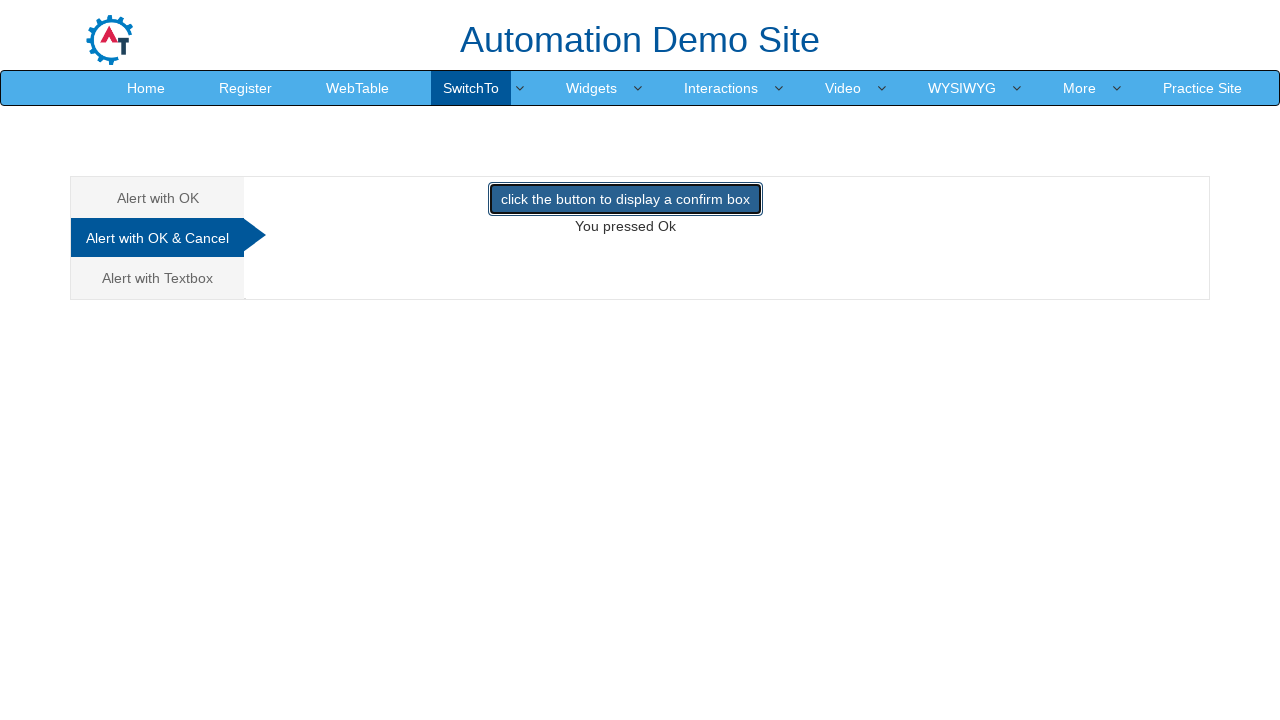

Navigated to Alert with Textbox section at (158, 278) on xpath=//a[text()='Alert with Textbox ']
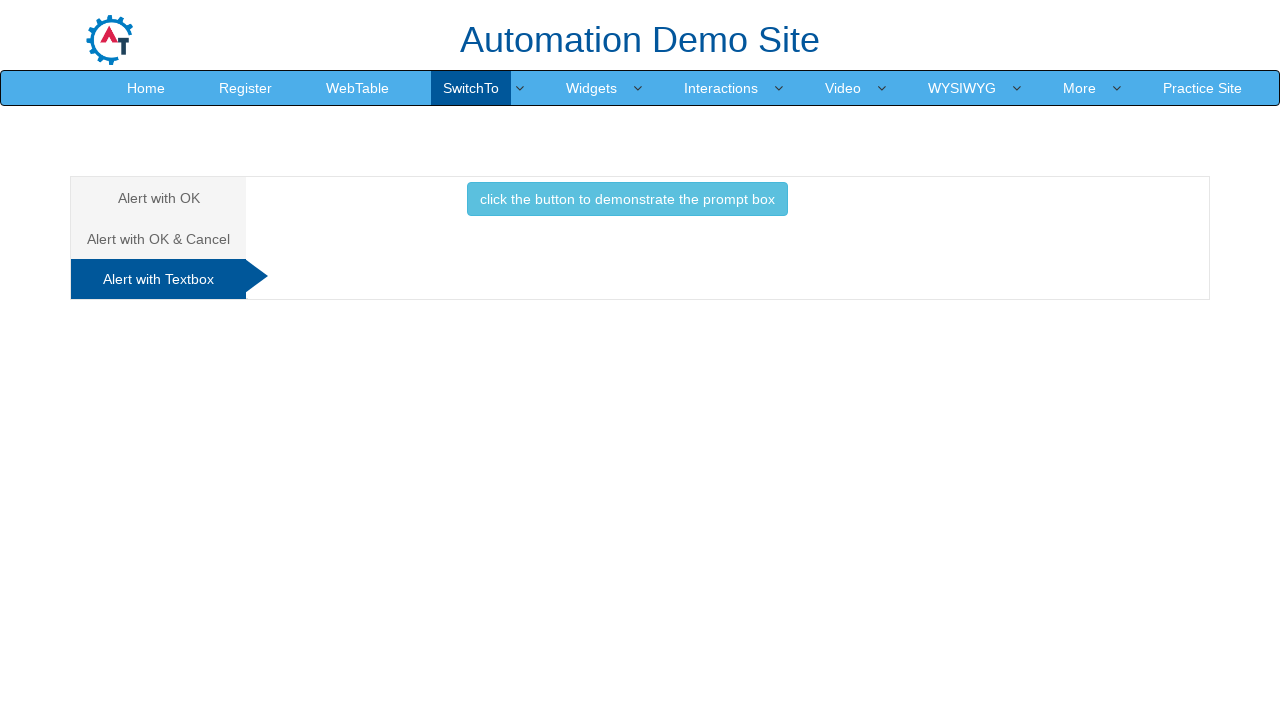

Clicked button to display prompt box at (627, 199) on xpath=//button[text()='click the button to demonstrate the prompt box ']
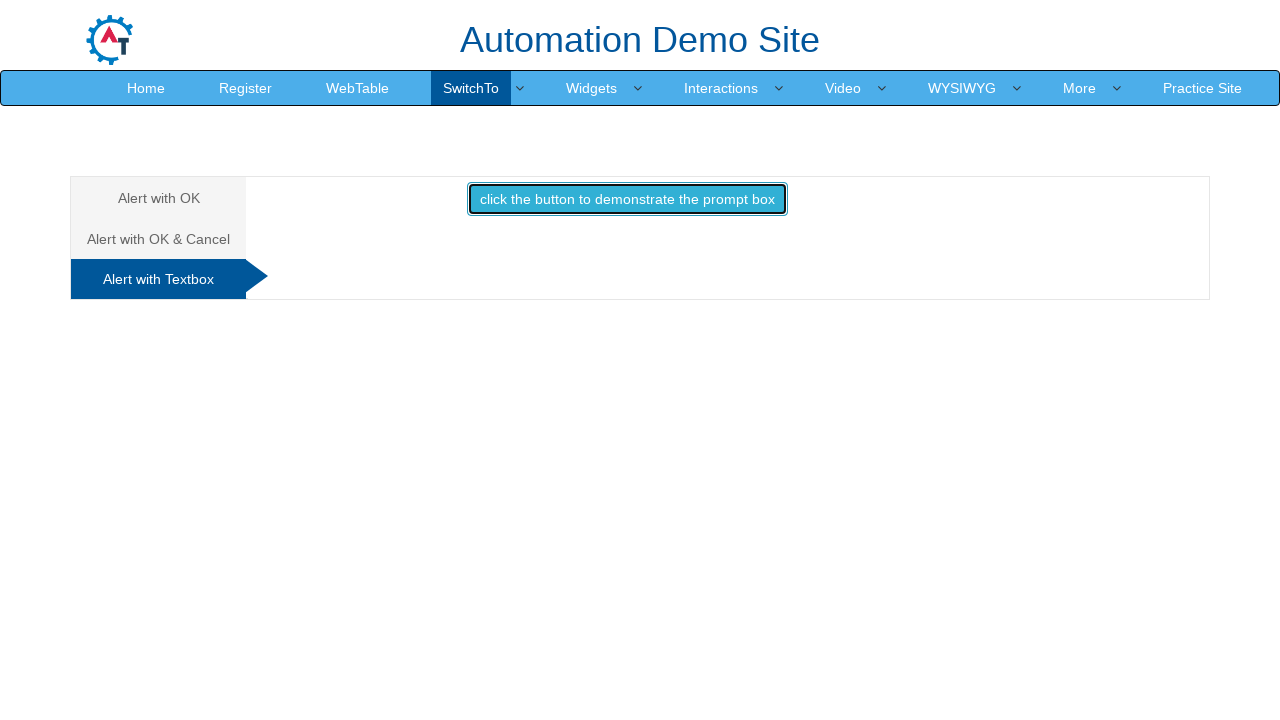

Accepted prompt dialog and entered text 'this is send key box'
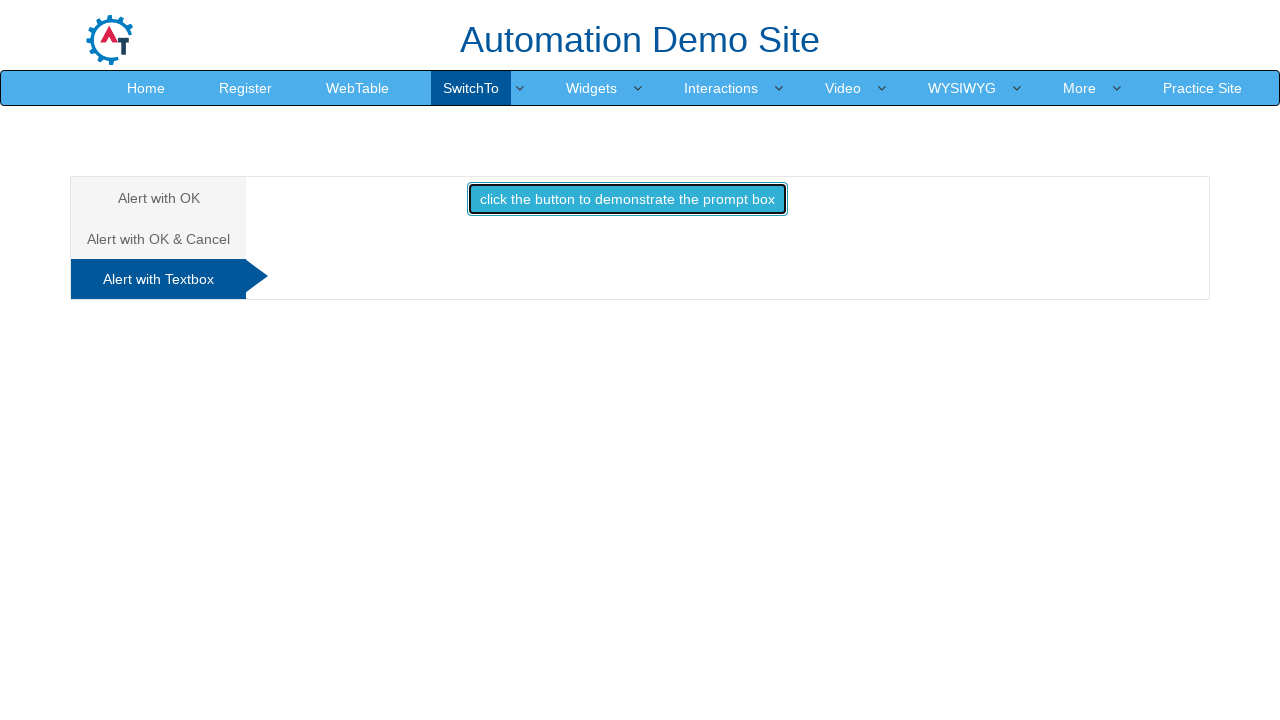

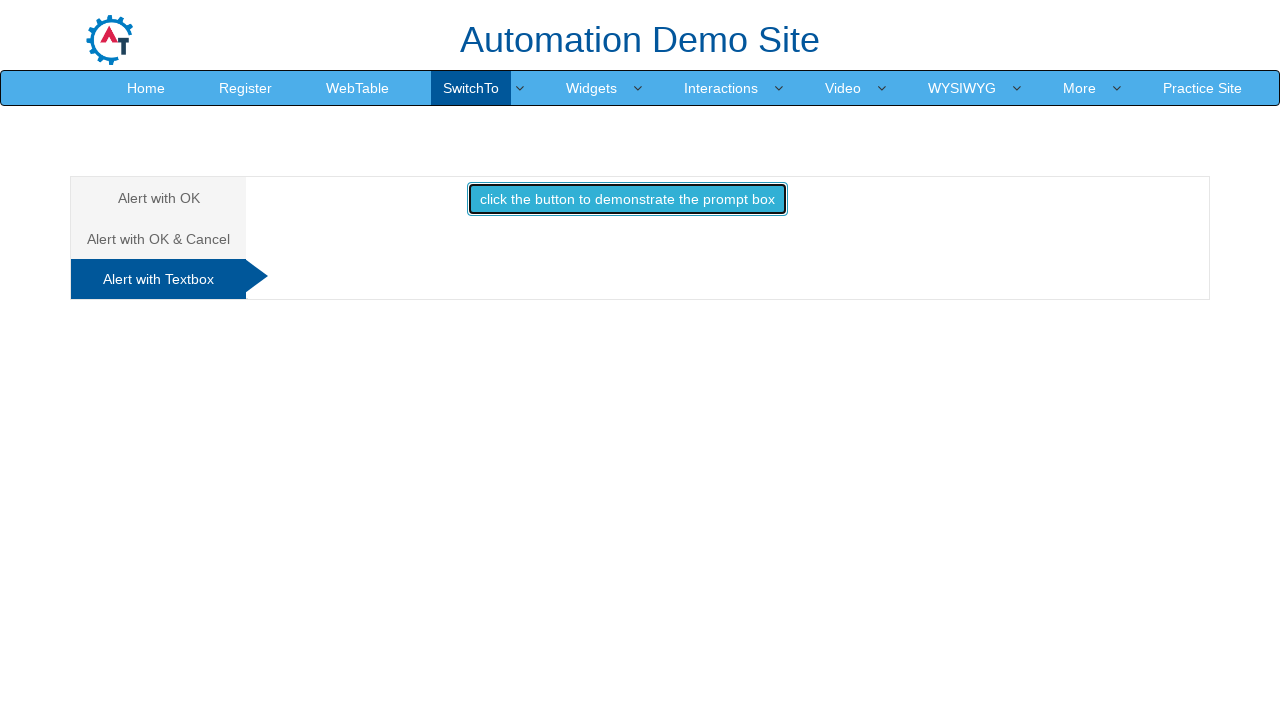